Simple navigation test that opens DuckDuckGo homepage to verify browser driver is working

Starting URL: https://duckduckgo.com/

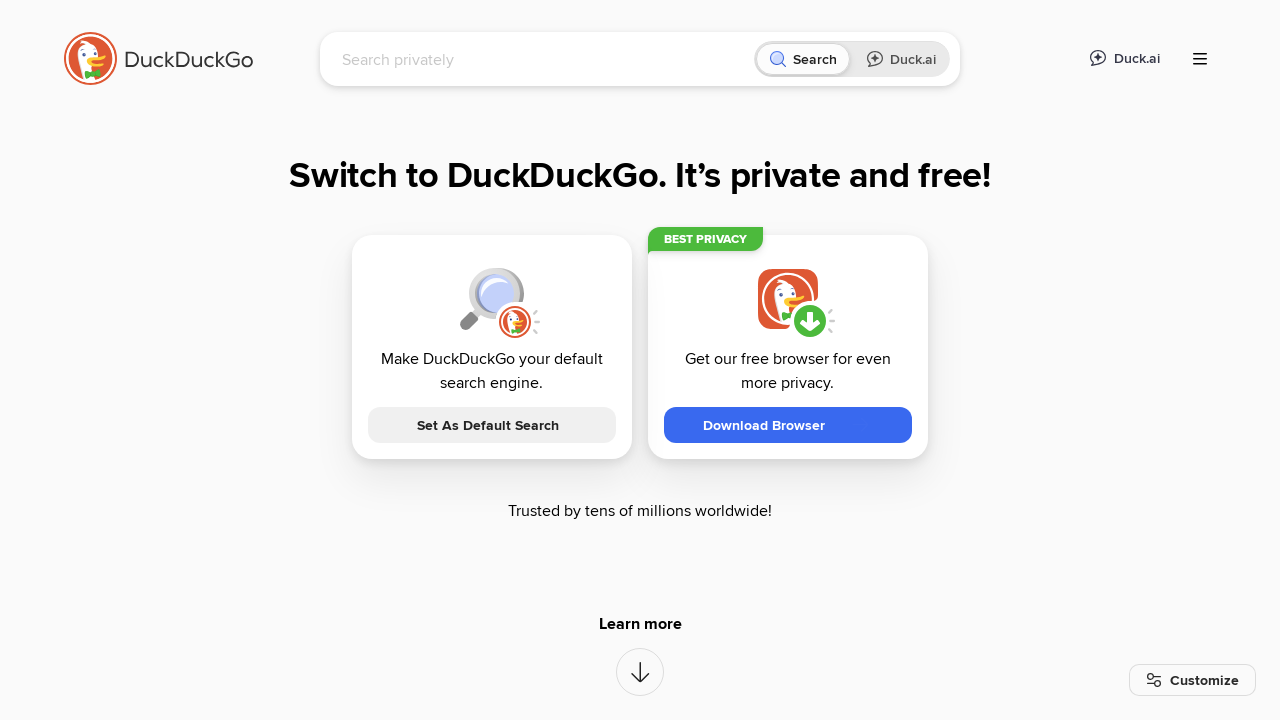

DuckDuckGo homepage loaded - DOM content ready
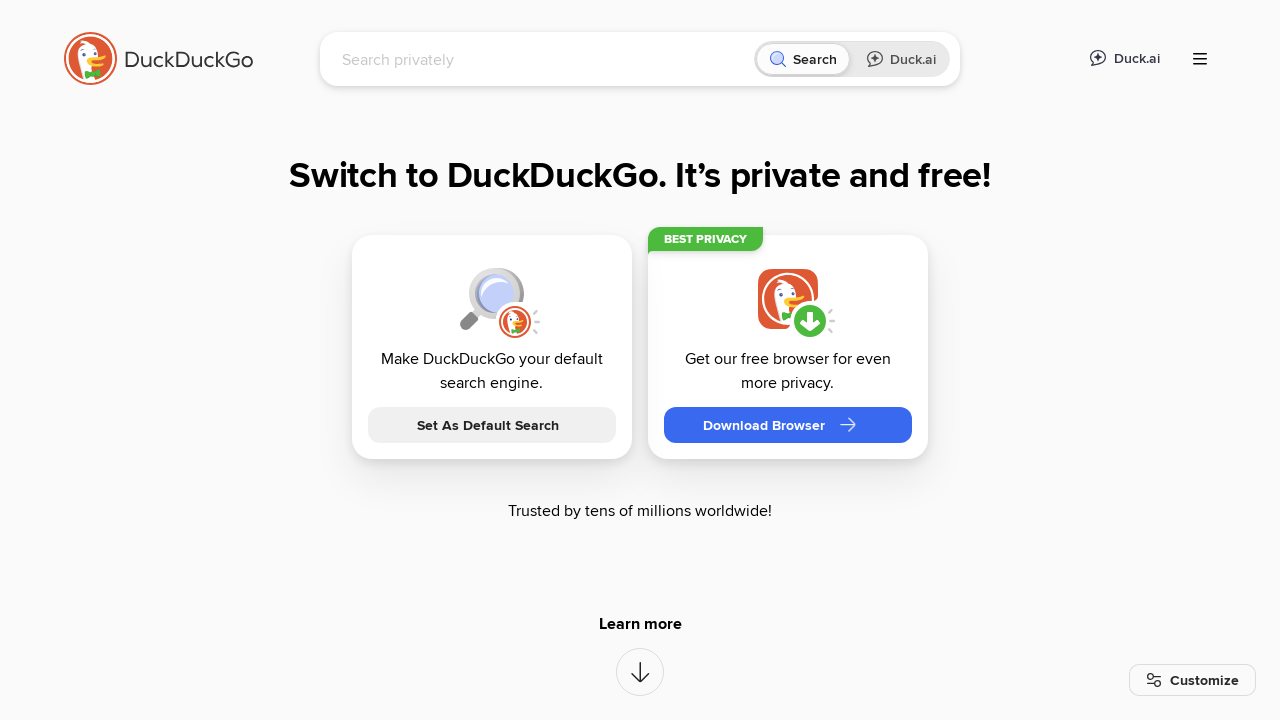

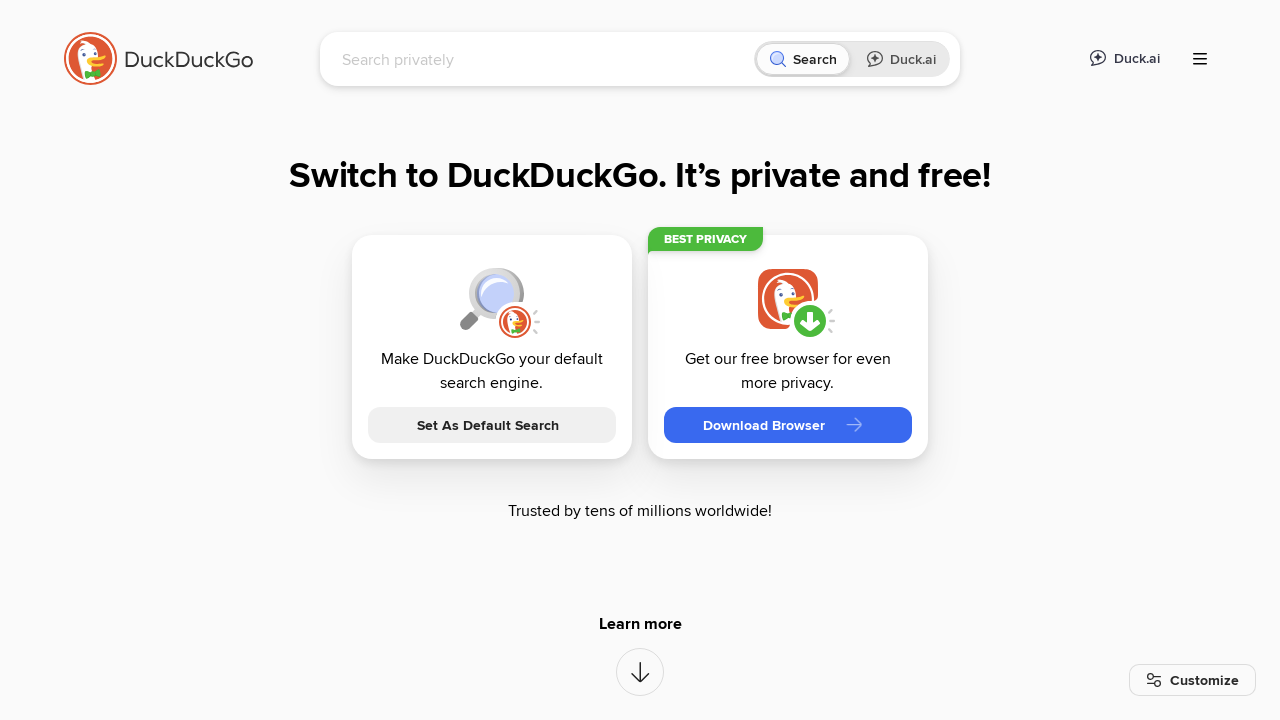